Tests iframe and alert handling by switching to an iframe, triggering a JavaScript prompt, entering text, and verifying the result

Starting URL: https://www.w3schools.com/js/tryit.asp?filename=tryjs_prompt

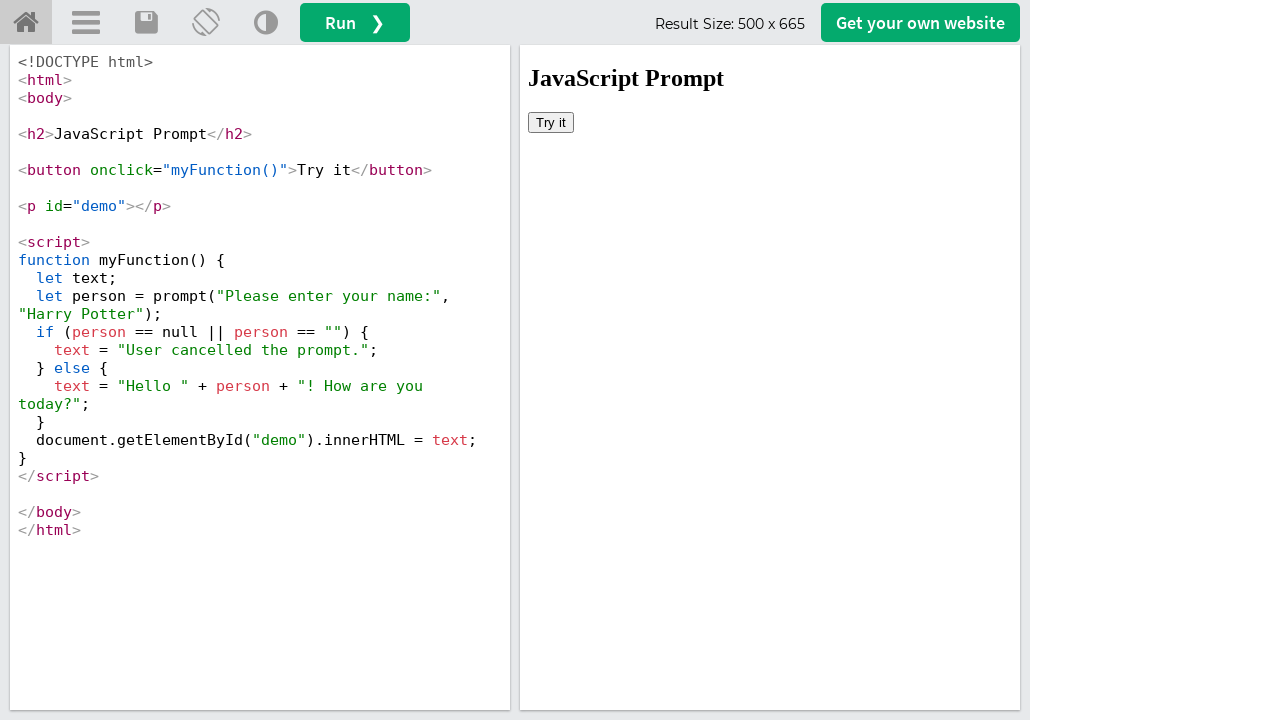

Located iframe with selector #iframeResult
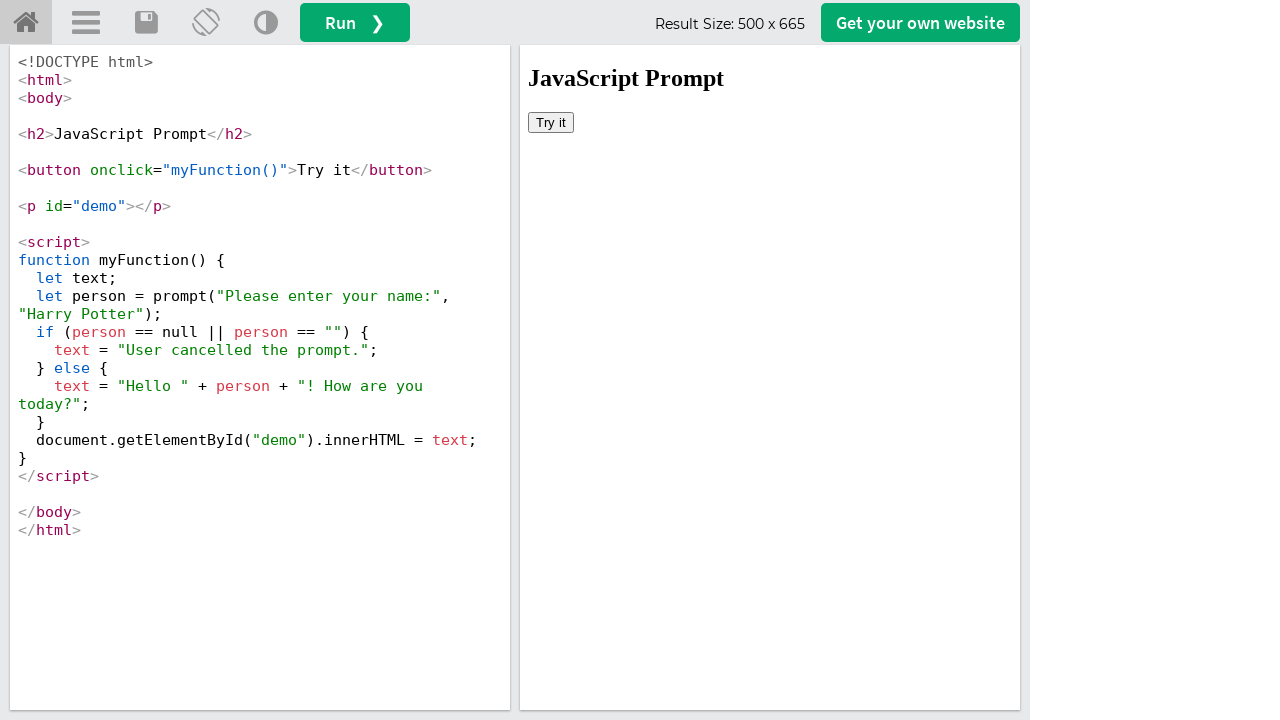

Clicked 'Try it' button in iframe to trigger JavaScript prompt at (551, 122) on #iframeResult >> internal:control=enter-frame >> button:text('Try it')
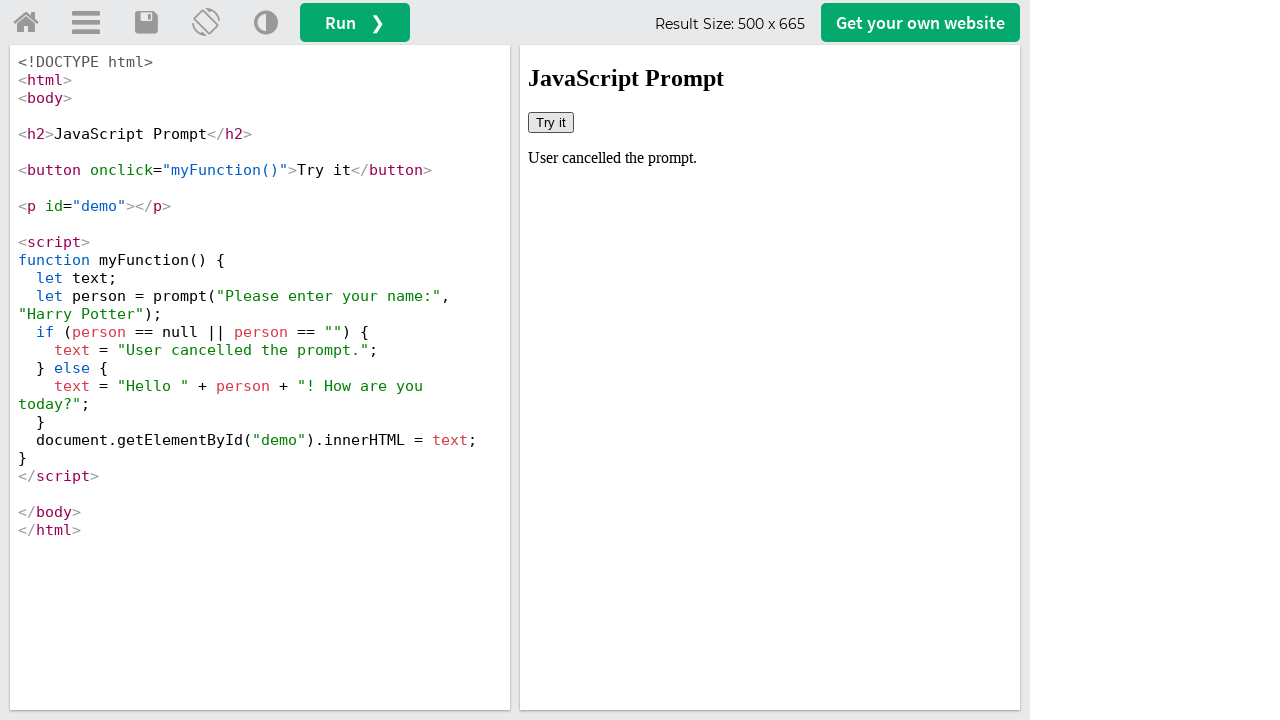

Set up dialog handler to accept prompt with text 'Suresh'
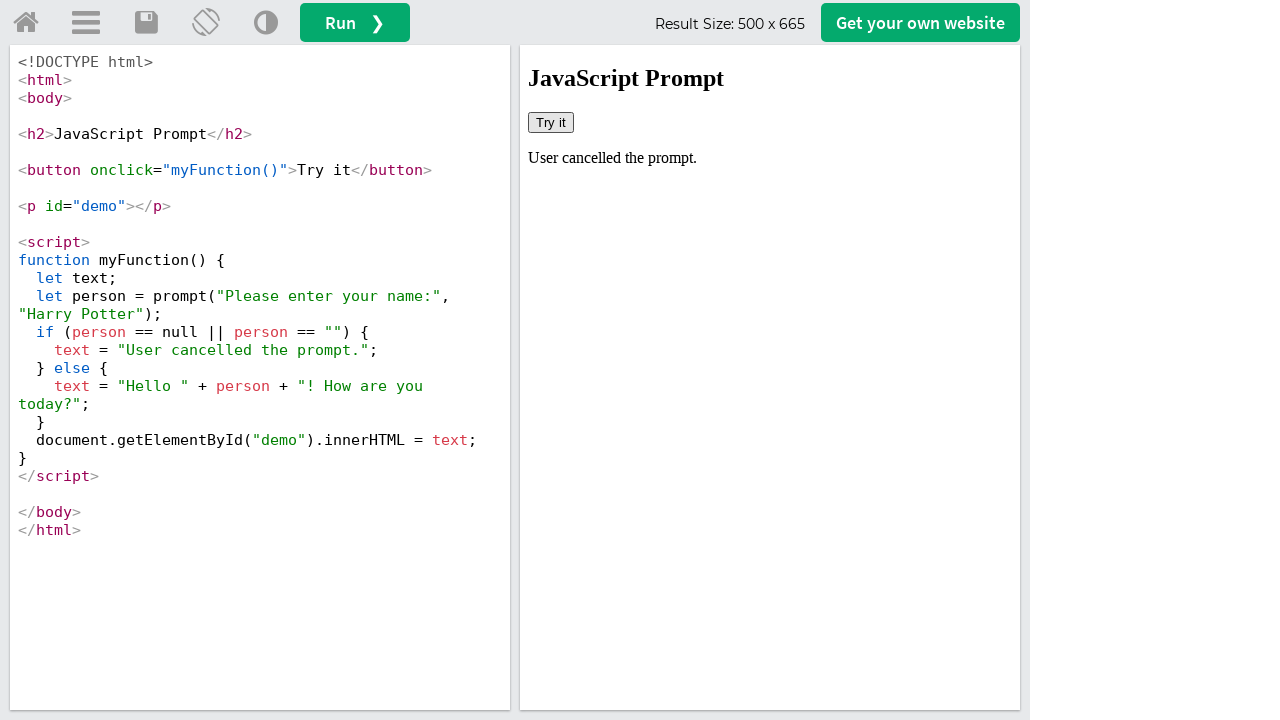

Retrieved text content from #demo element
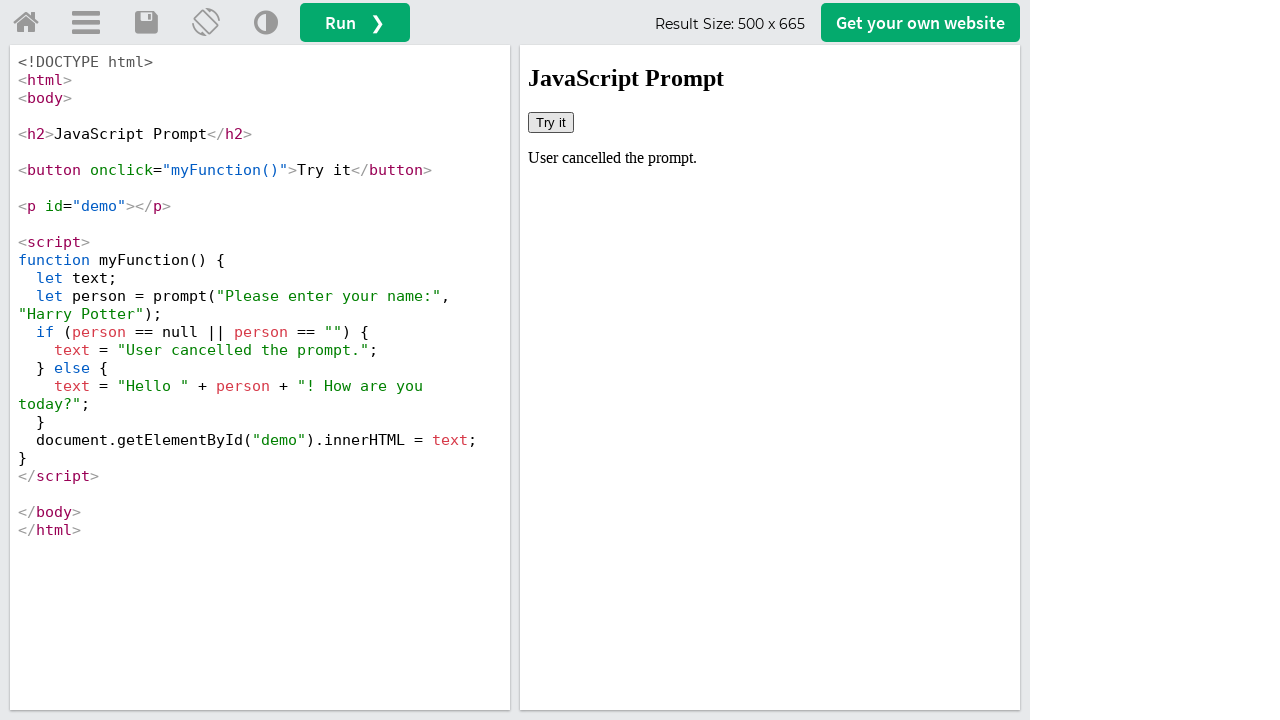

Alert message was not accepted - test failed
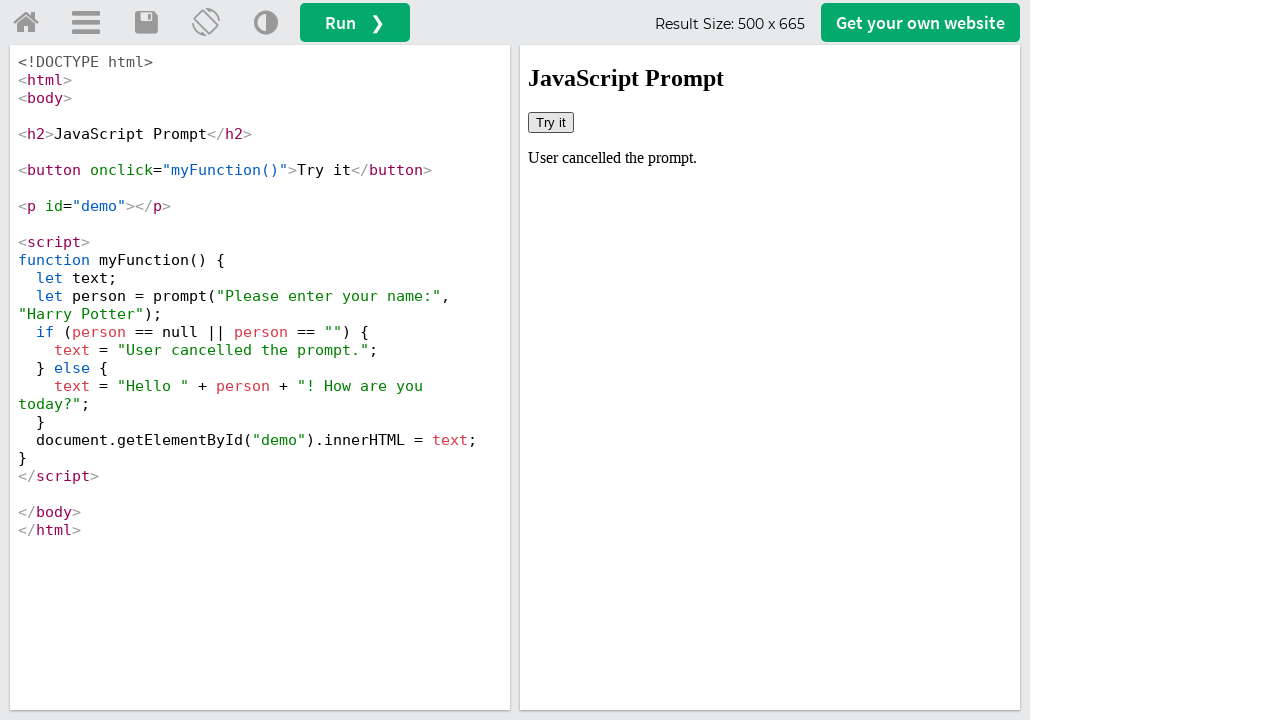

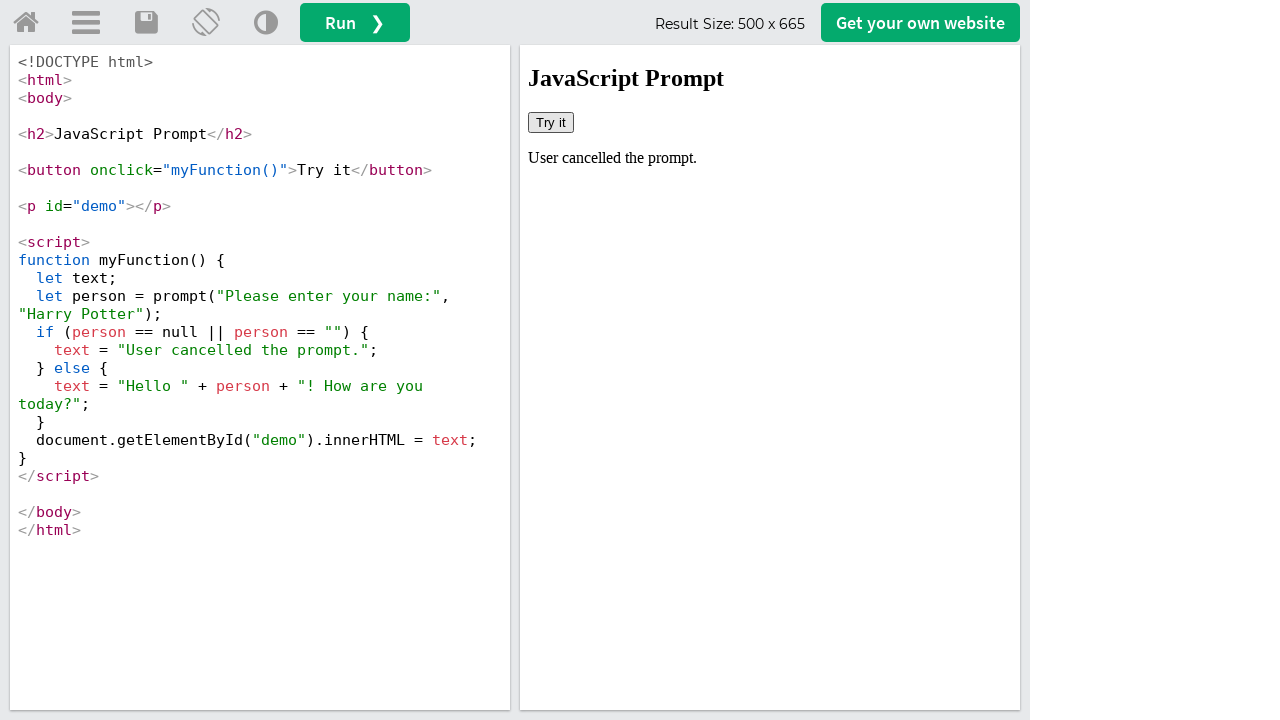